Navigates to a product offers page and verifies that table data is displayed correctly

Starting URL: https://rahulshettyacademy.com/seleniumPractise/#/offers

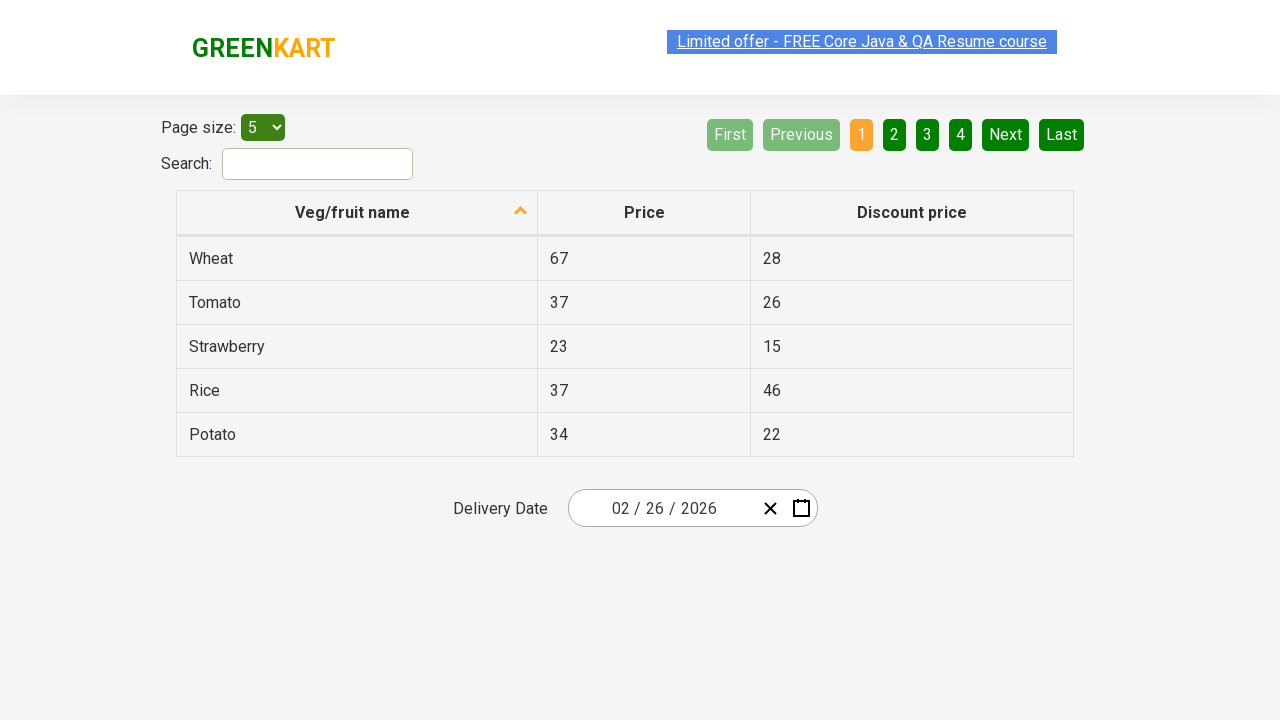

Waited for table data to load on product offers page
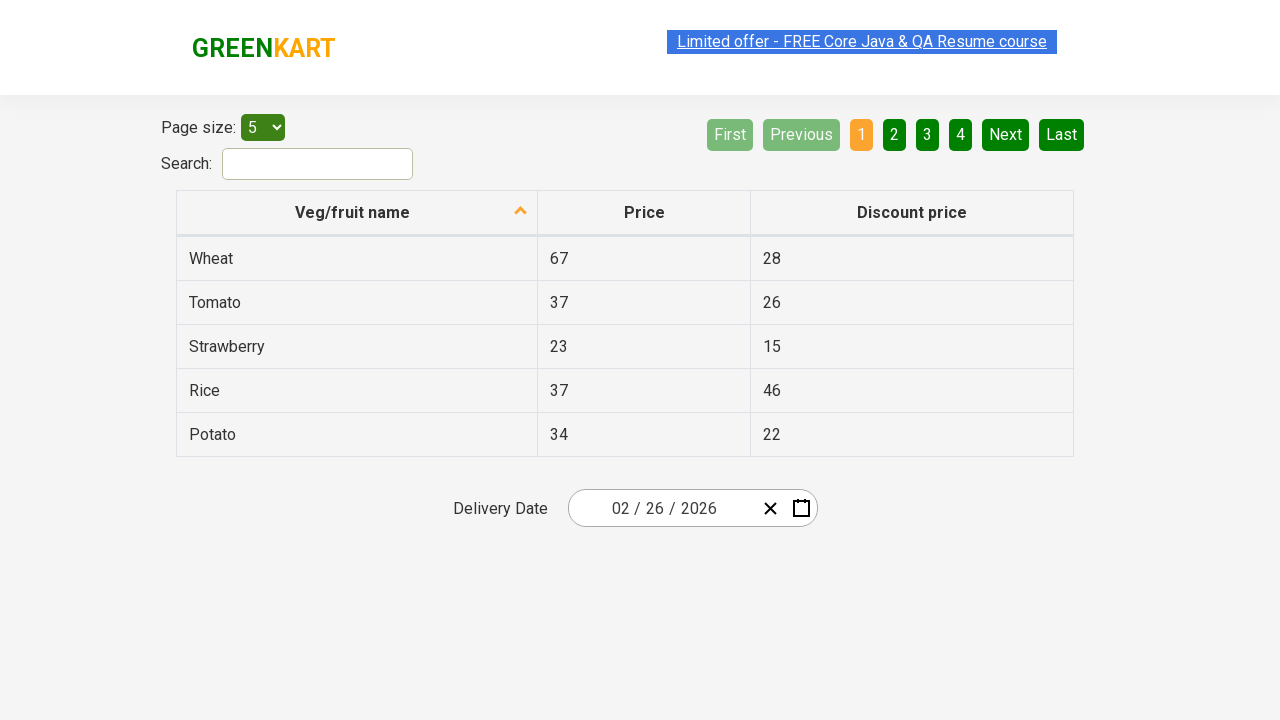

Retrieved all table cells from the offers table
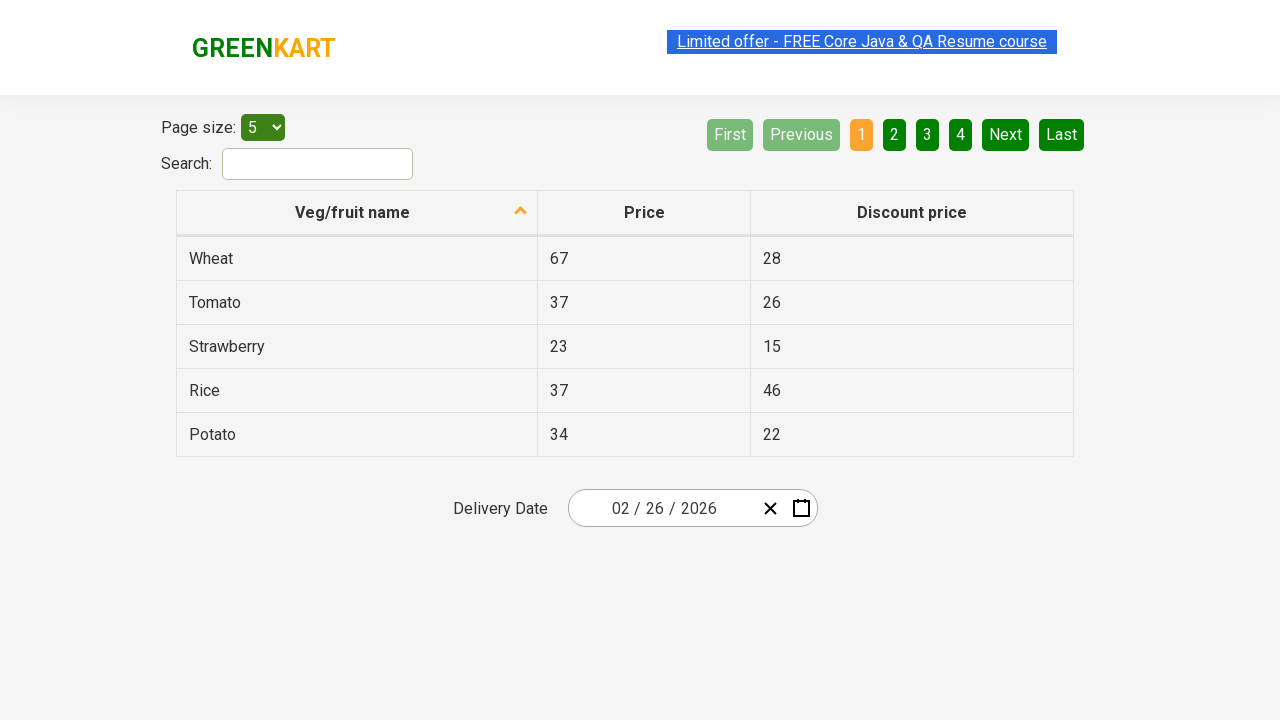

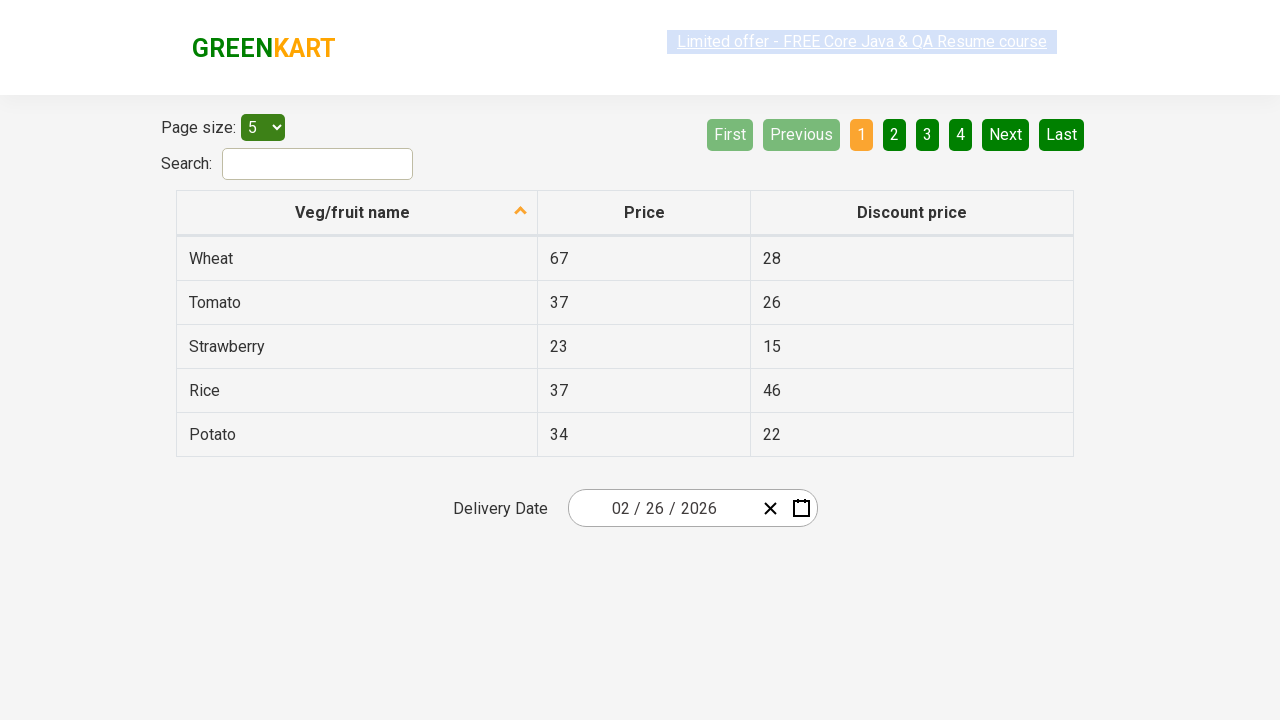